Tests checkbox functionality by selecting multiple checkboxes and verifying their states

Starting URL: https://rahulshettyacademy.com/AutomationPractice/

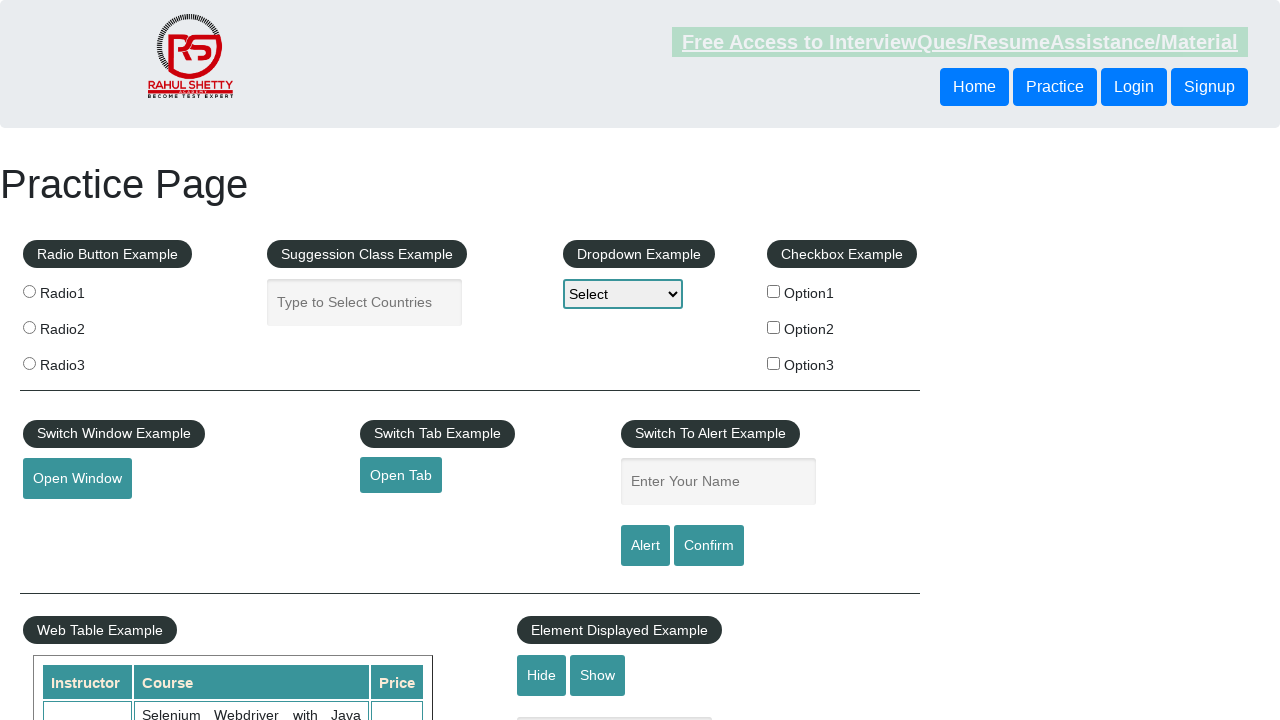

Selected checkbox option 1 at (774, 291) on [id='checkbox-example'] [name='checkBoxOption1']
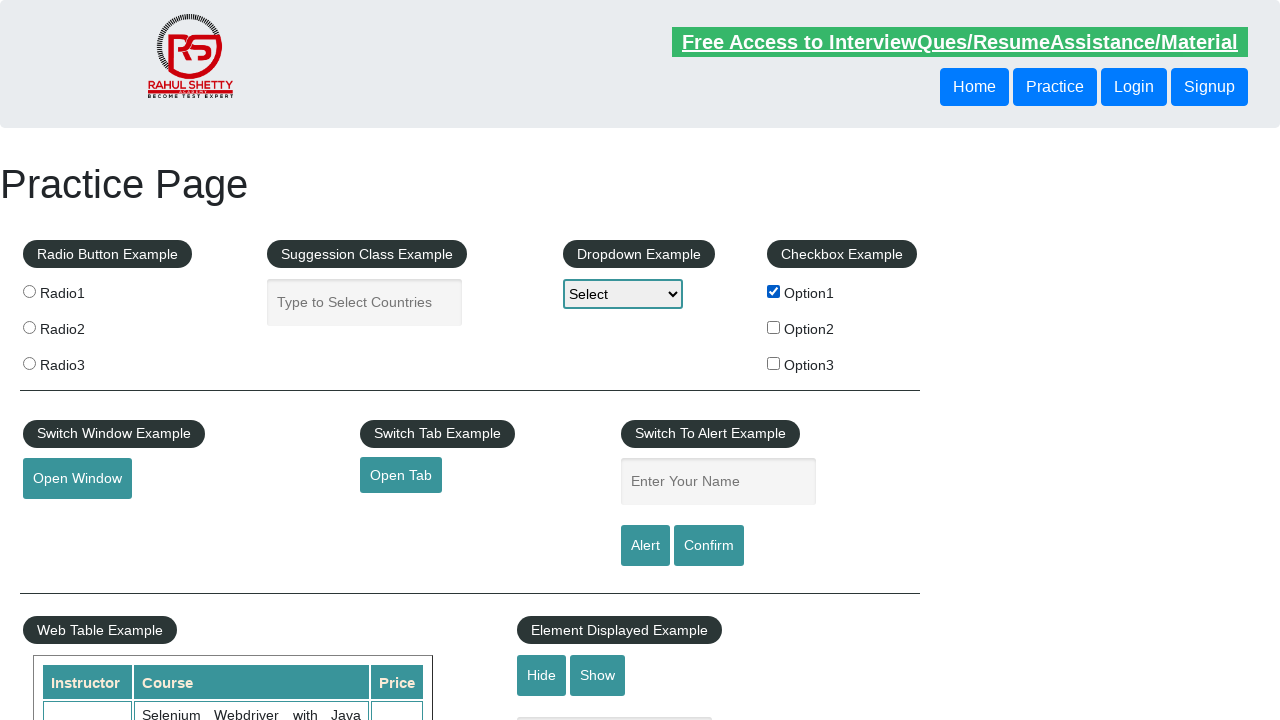

Selected checkbox option 2 at (774, 327) on [id='checkbox-example'] [name='checkBoxOption2']
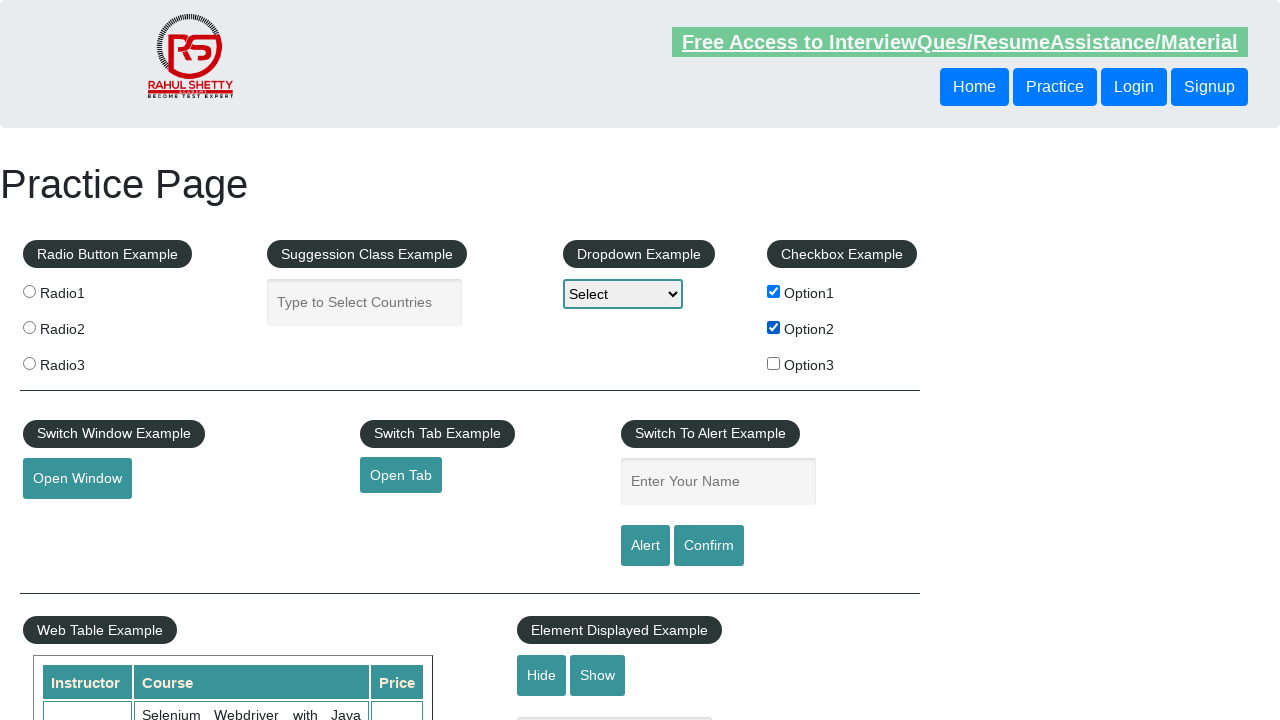

Verified that checkbox option 3 remains unchecked
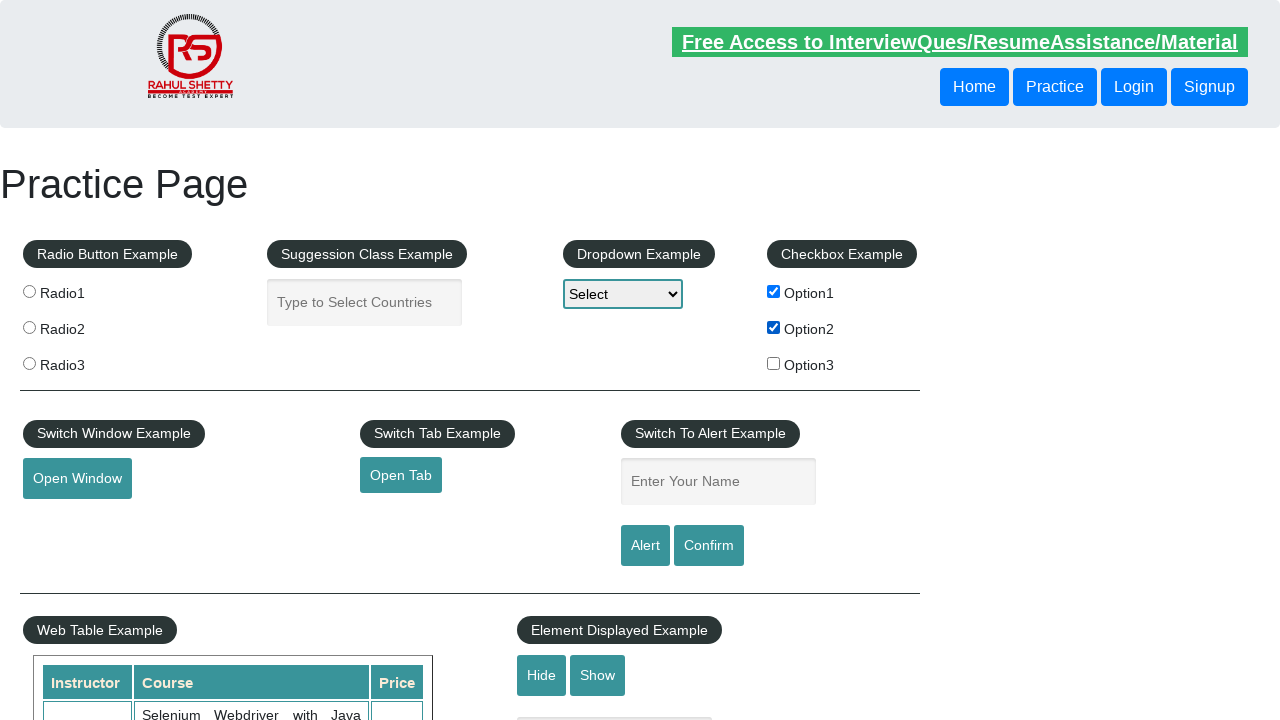

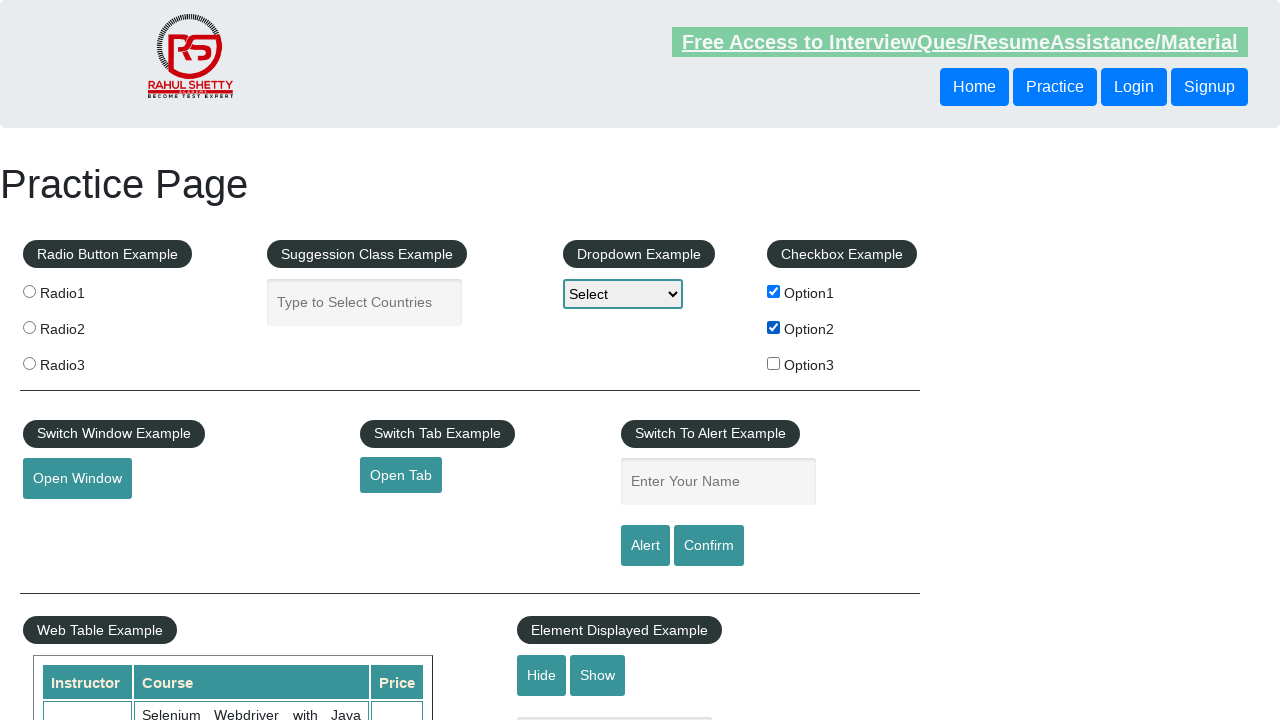